Tests iframe navigation and text input functionality by switching between single and nested iframes, entering text in input fields within different frame contexts

Starting URL: https://demo.automationtesting.in/WebTable.html

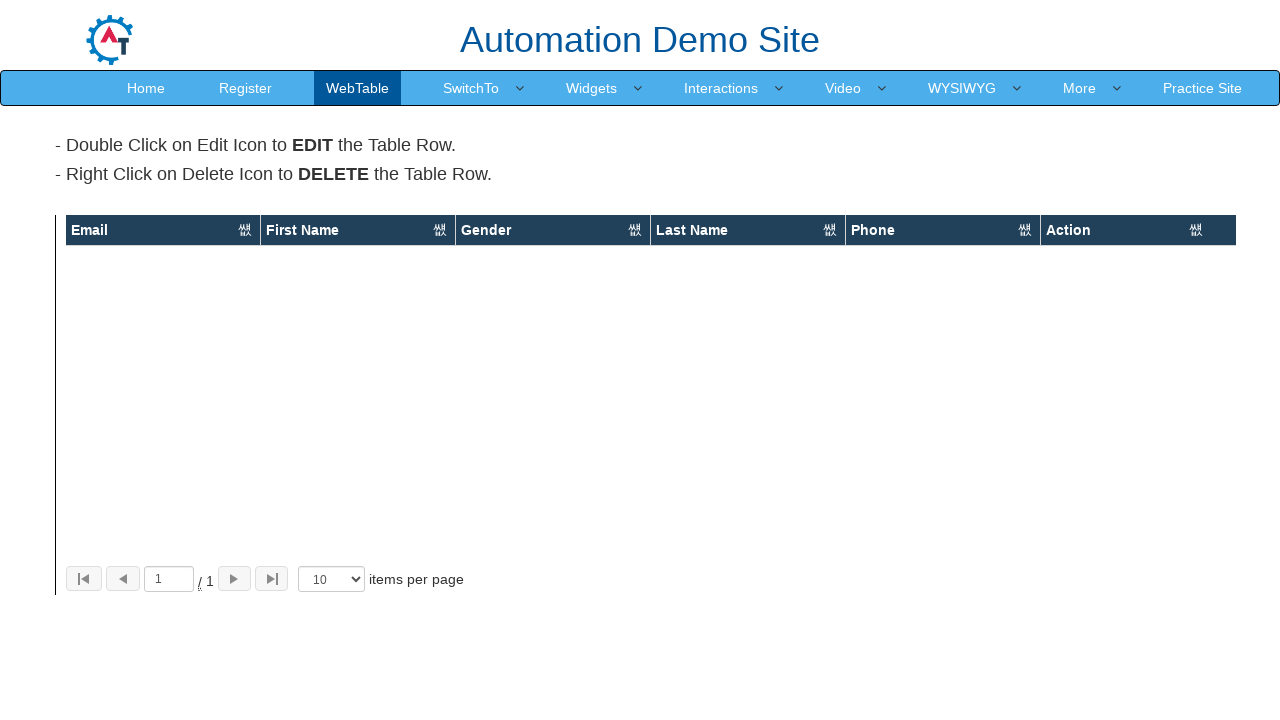

Hovered over SwitchTo menu at (471, 88) on xpath=//a[text()='SwitchTo']
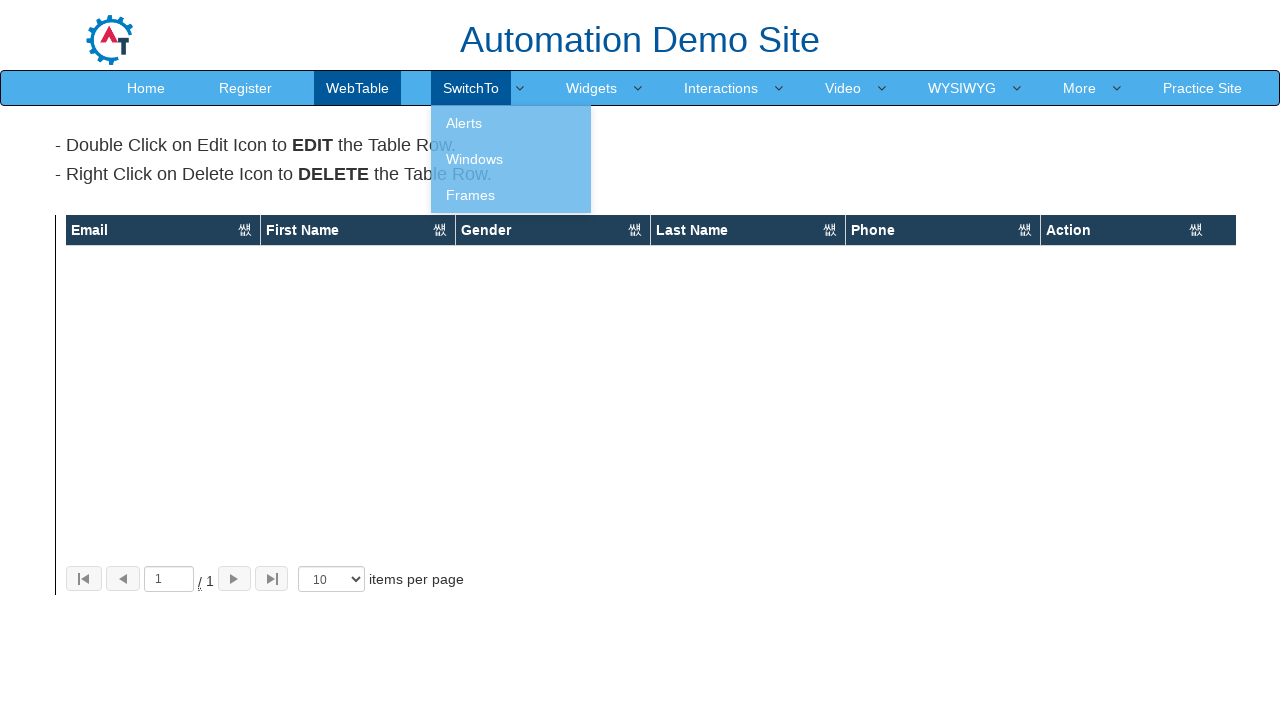

Clicked on Frames submenu at (511, 195) on xpath=//a[text()='Frames']
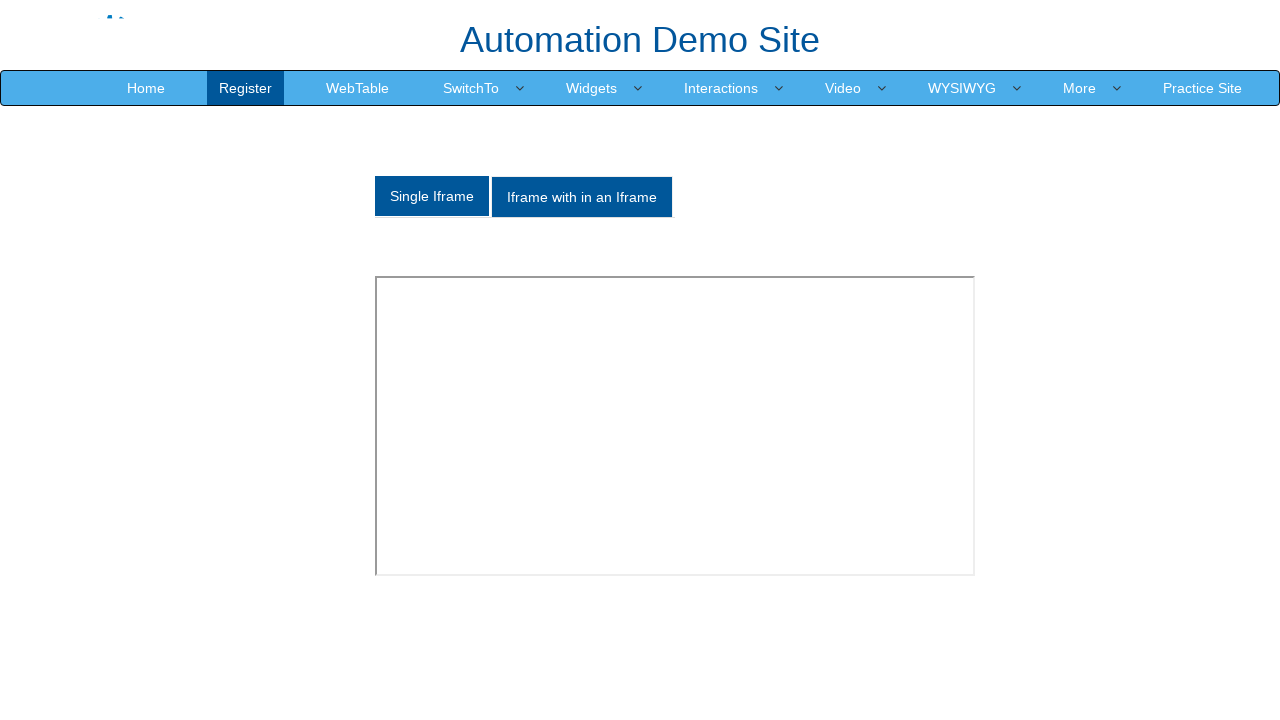

Located single iframe element
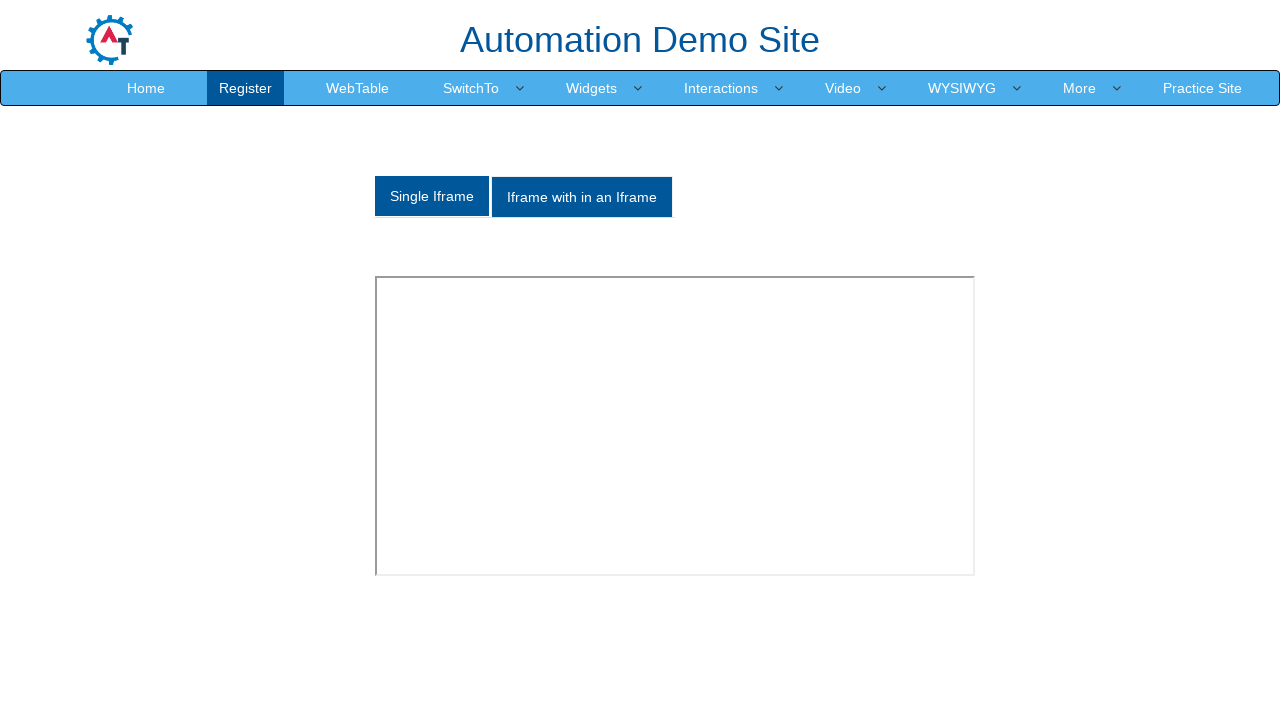

Entered 'Rupali' in single iframe input field on xpath=//iframe[@id='singleframe'] >> internal:control=enter-frame >> xpath=//div
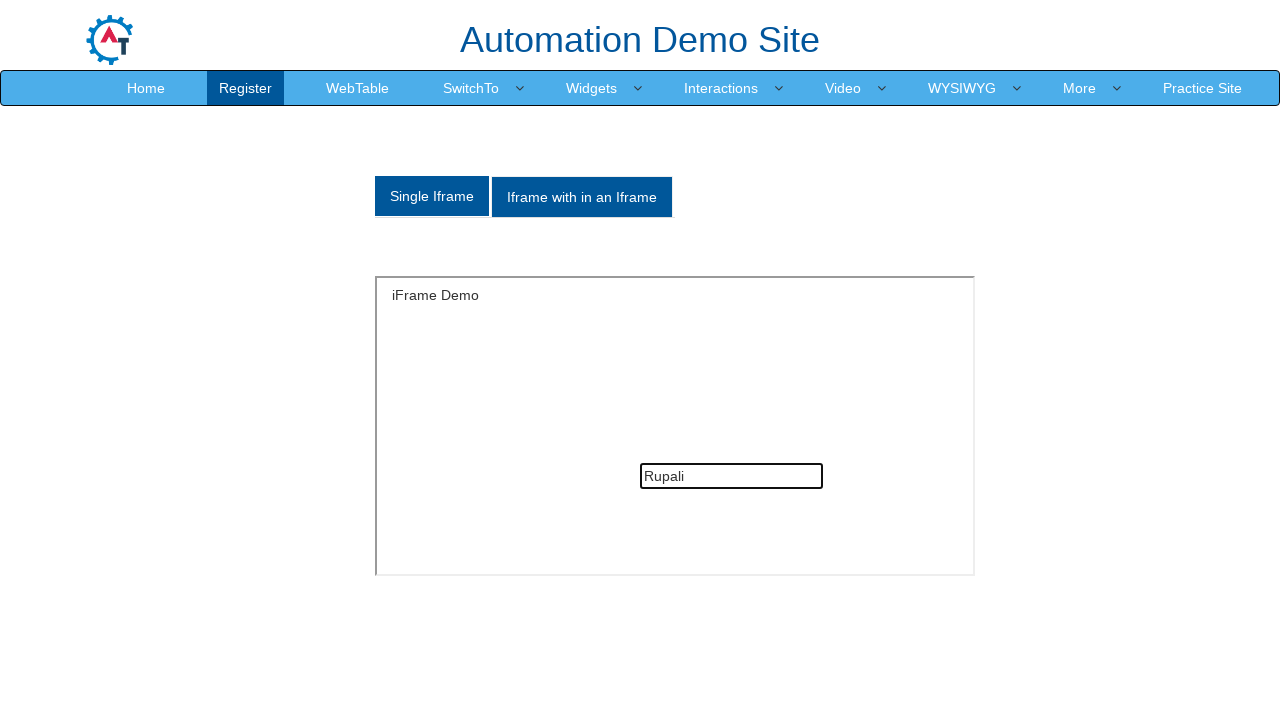

Clicked on 'Iframe with in an Iframe' button at (582, 197) on xpath=//a[text()='Iframe with in an Iframe']
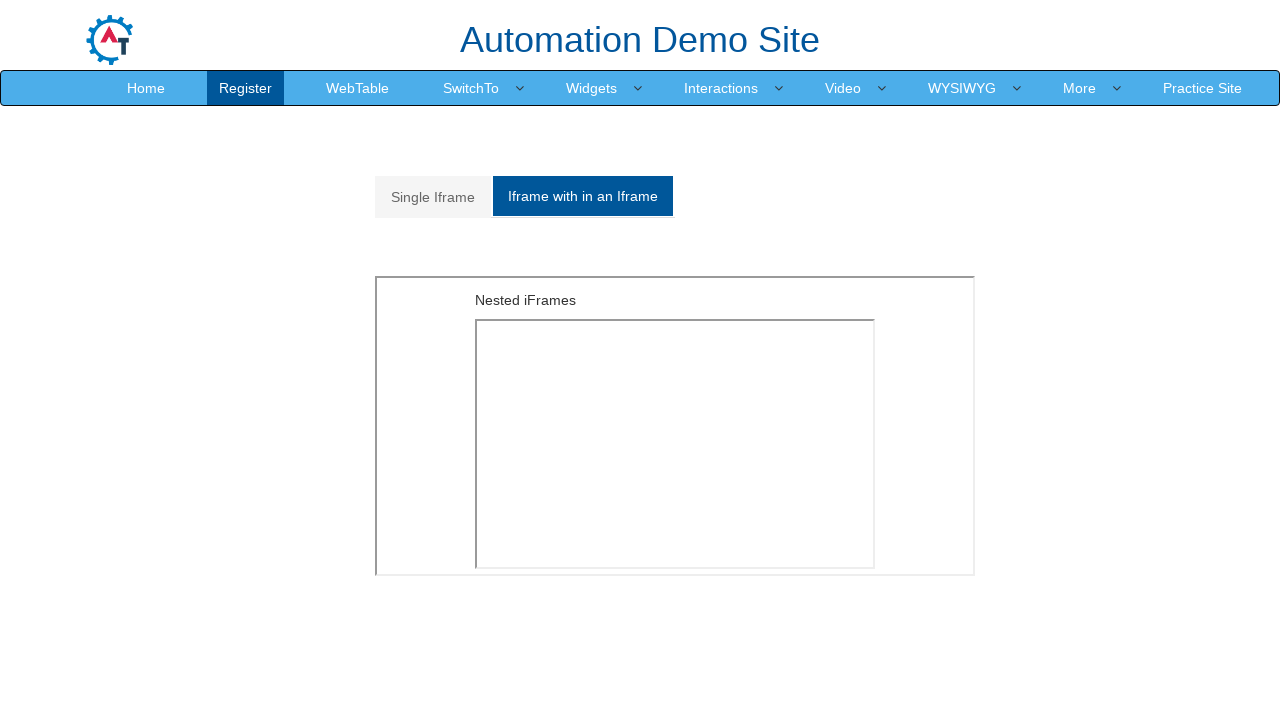

Located outer iframe (MultipleFrames.html)
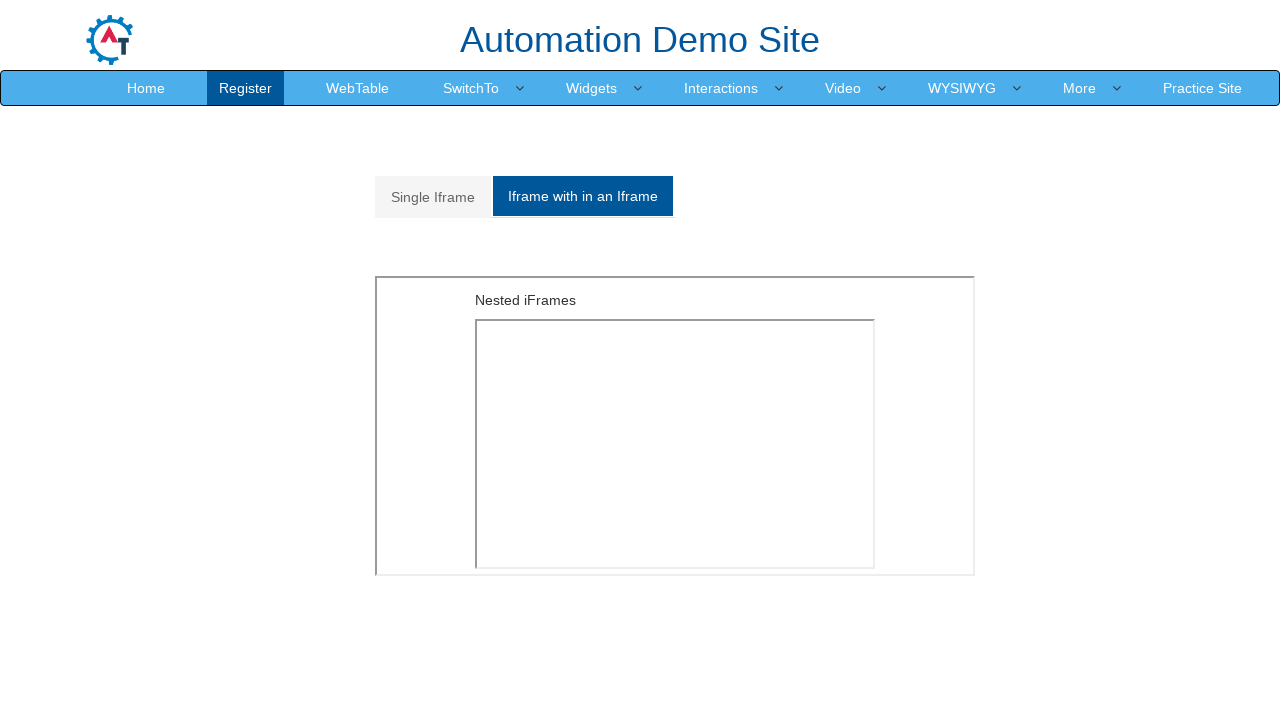

Located nested inner iframe (SingleFrame.html)
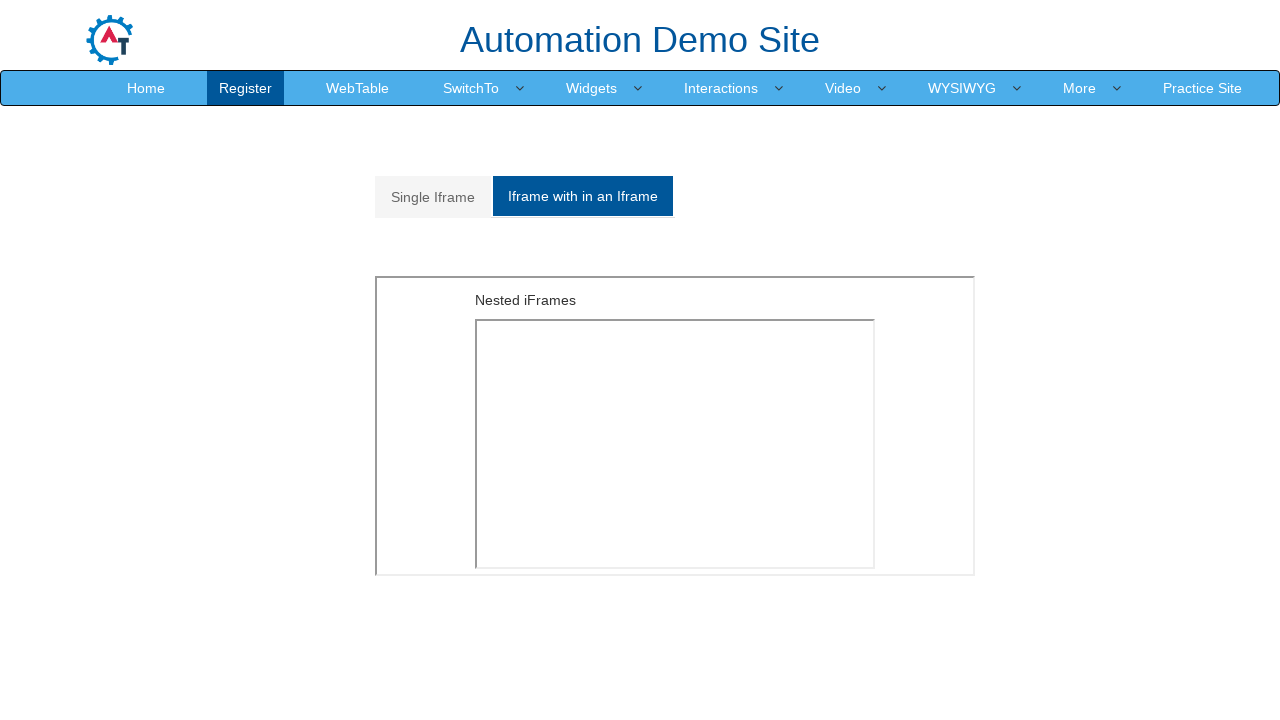

Entered 'Umagol' in nested iframe input field on xpath=//iframe[@src='MultipleFrames.html'] >> internal:control=enter-frame >> xp
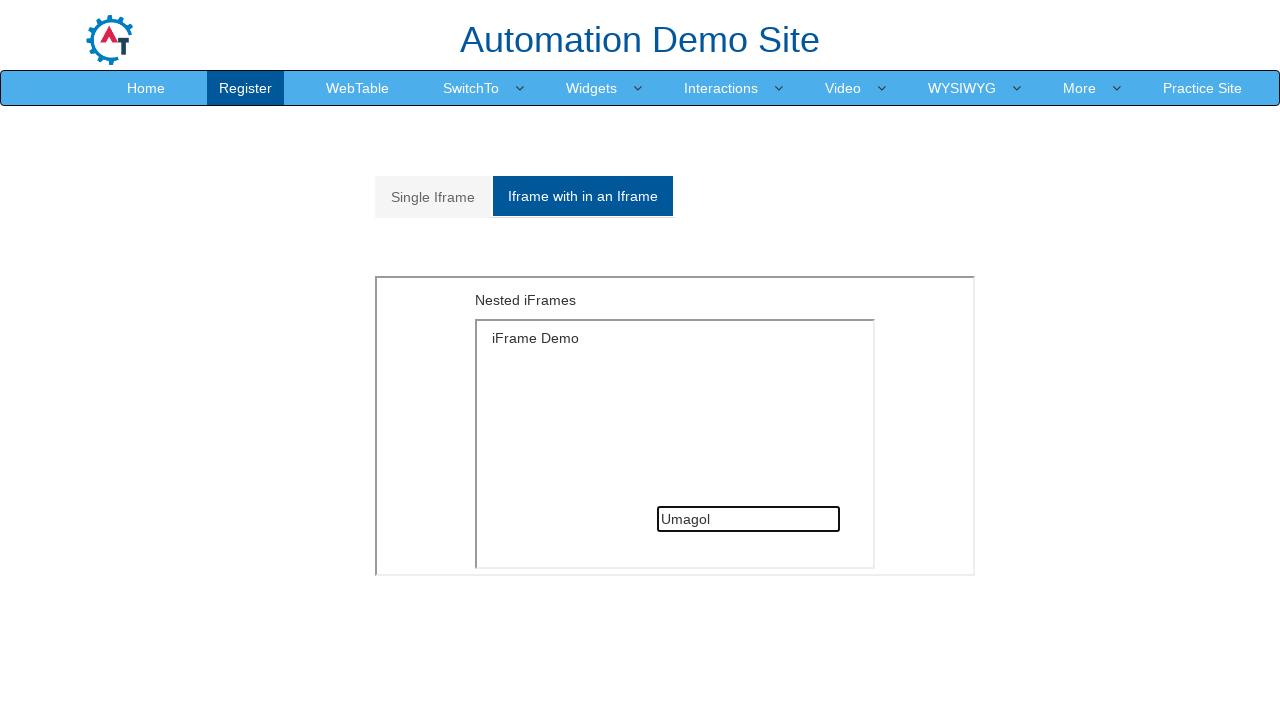

Clicked on 'Single Iframe' tab to navigate back at (433, 197) on xpath=//a[text()='Single Iframe ']
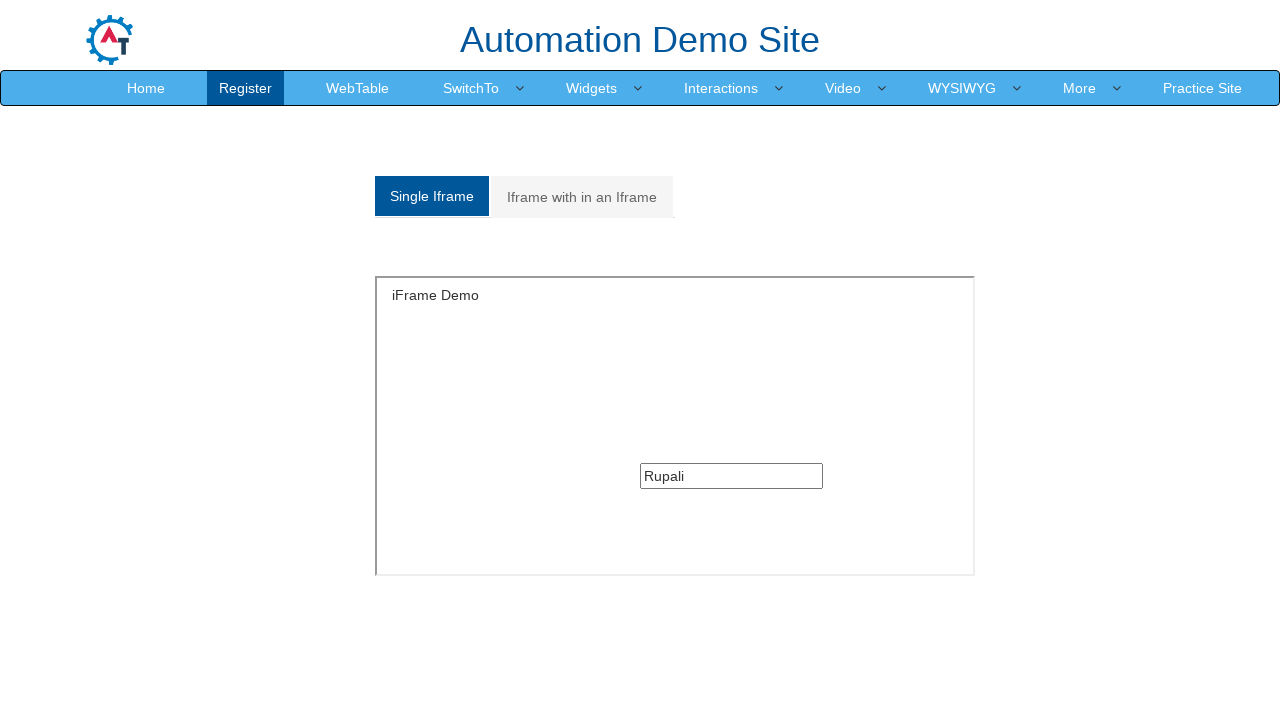

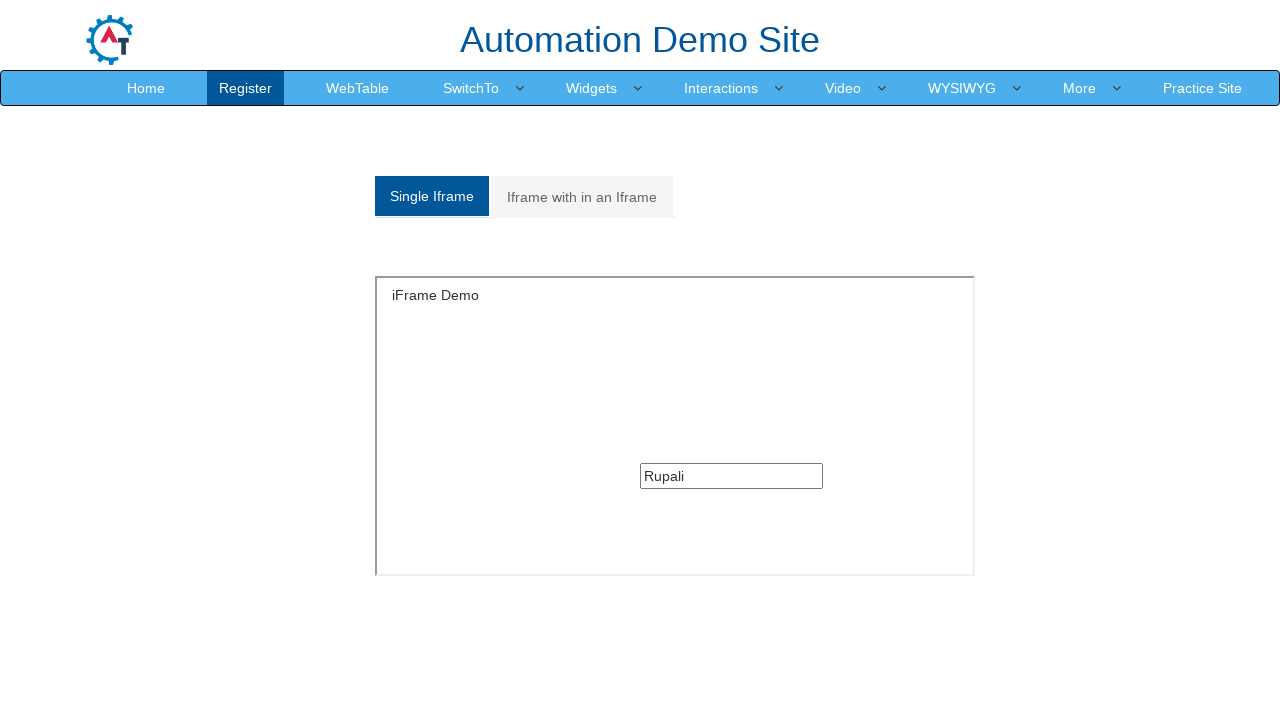